Navigates to the StockCharts SCTR rankings page and waits for the data table to become visible, verifying that the page loads successfully with stock data.

Starting URL: https://stockcharts.com/freecharts/sctr.html

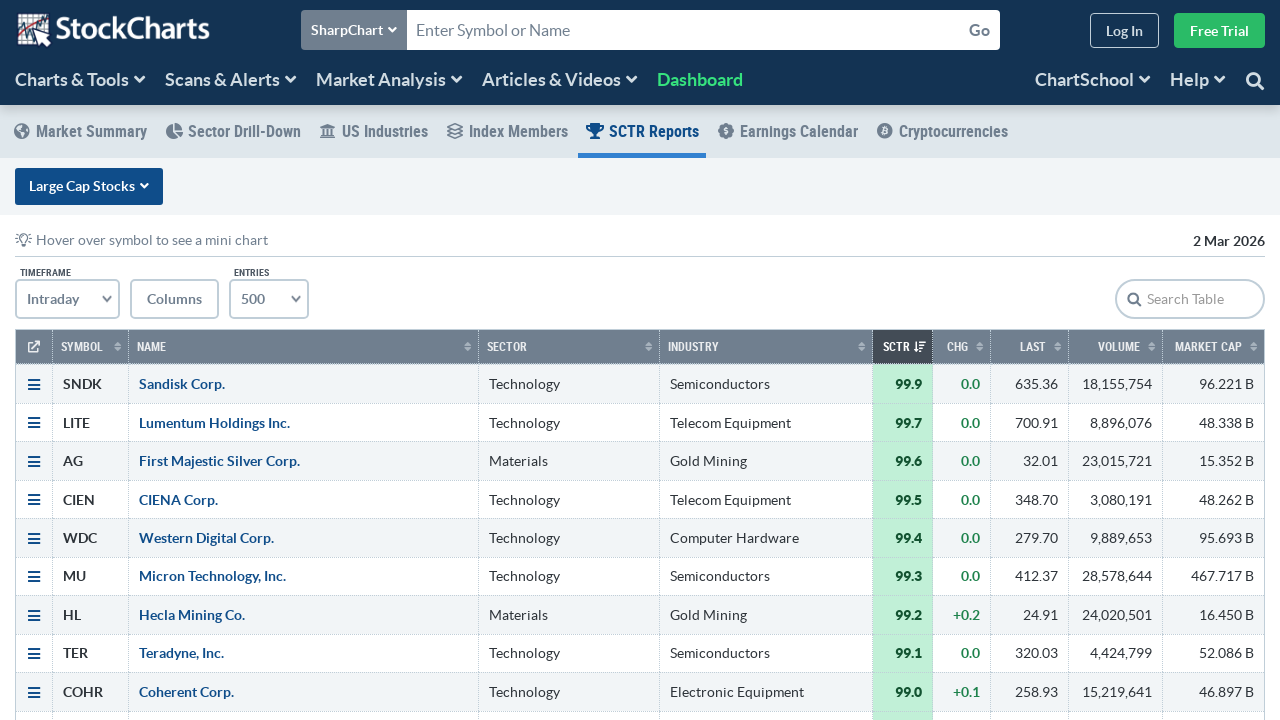

Navigated to StockCharts SCTR rankings page
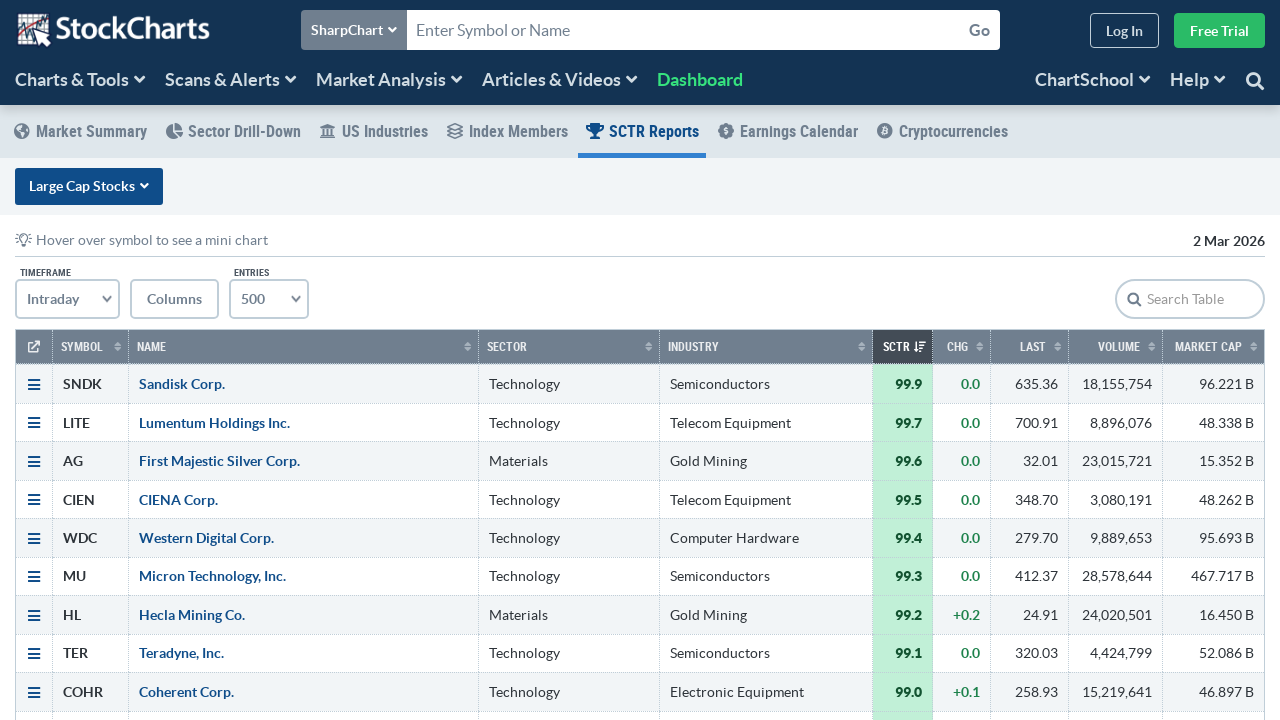

Responsive table container became visible
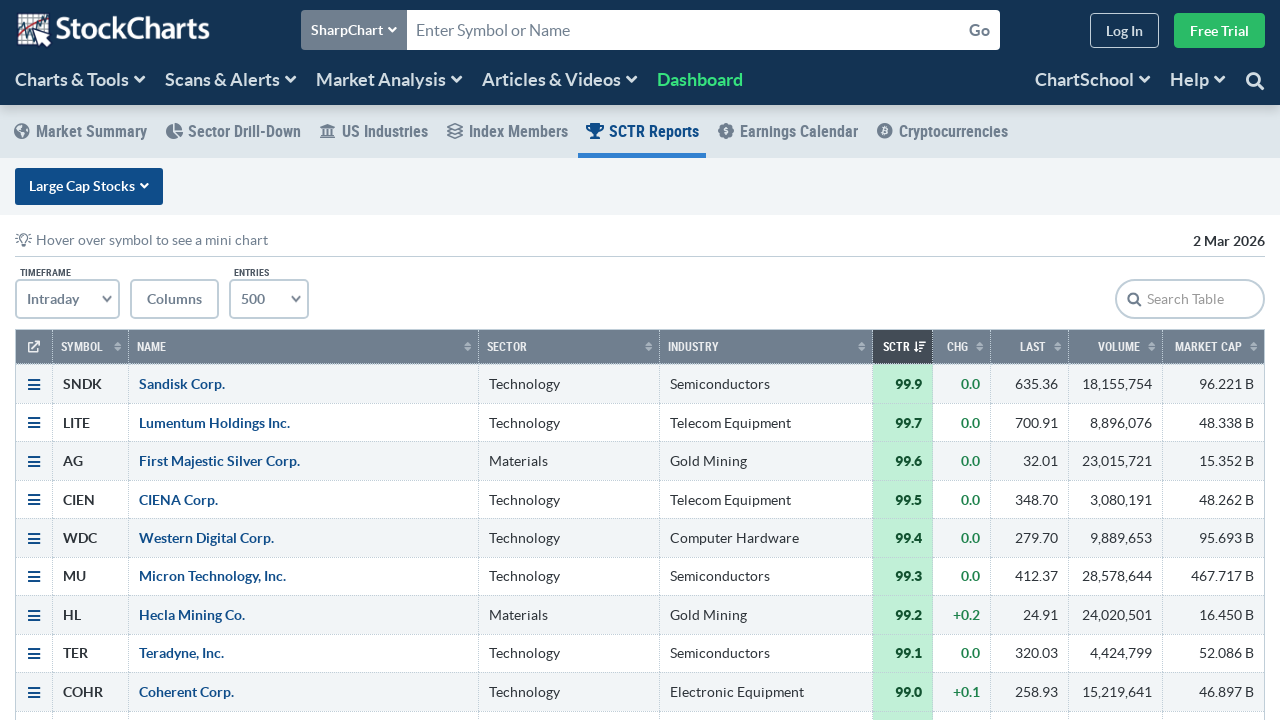

Stock data table loaded successfully and is visible
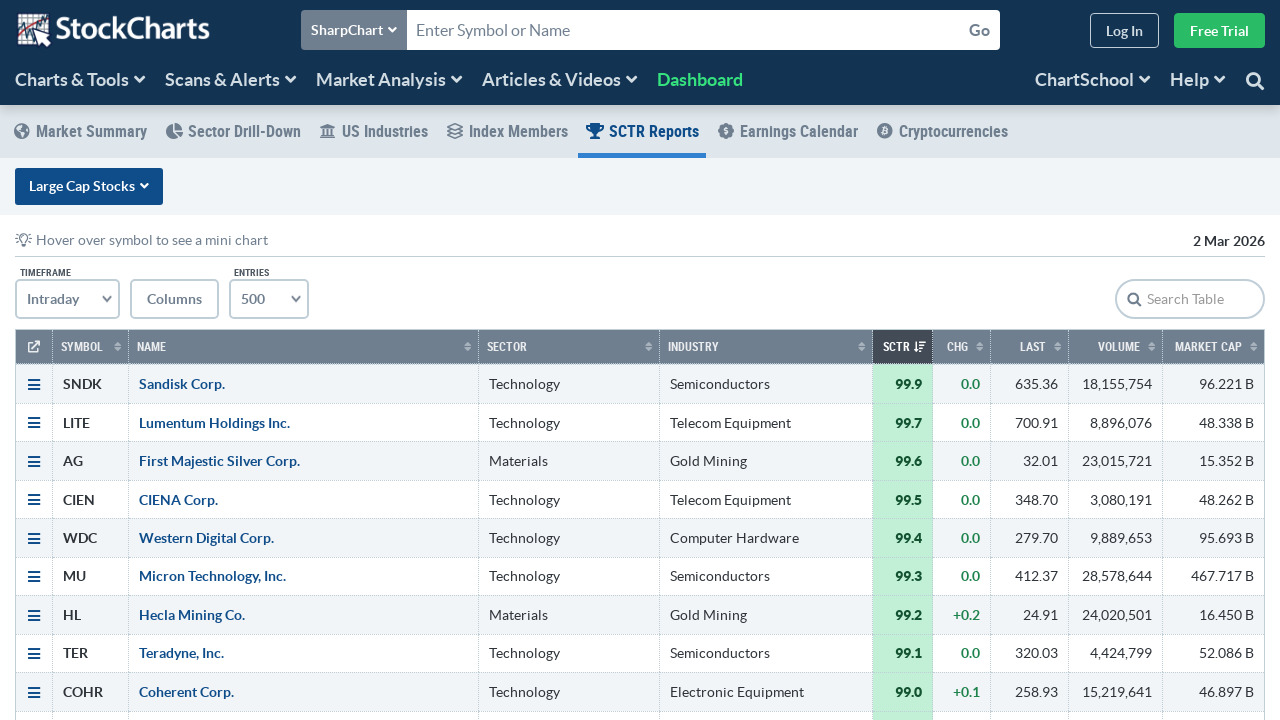

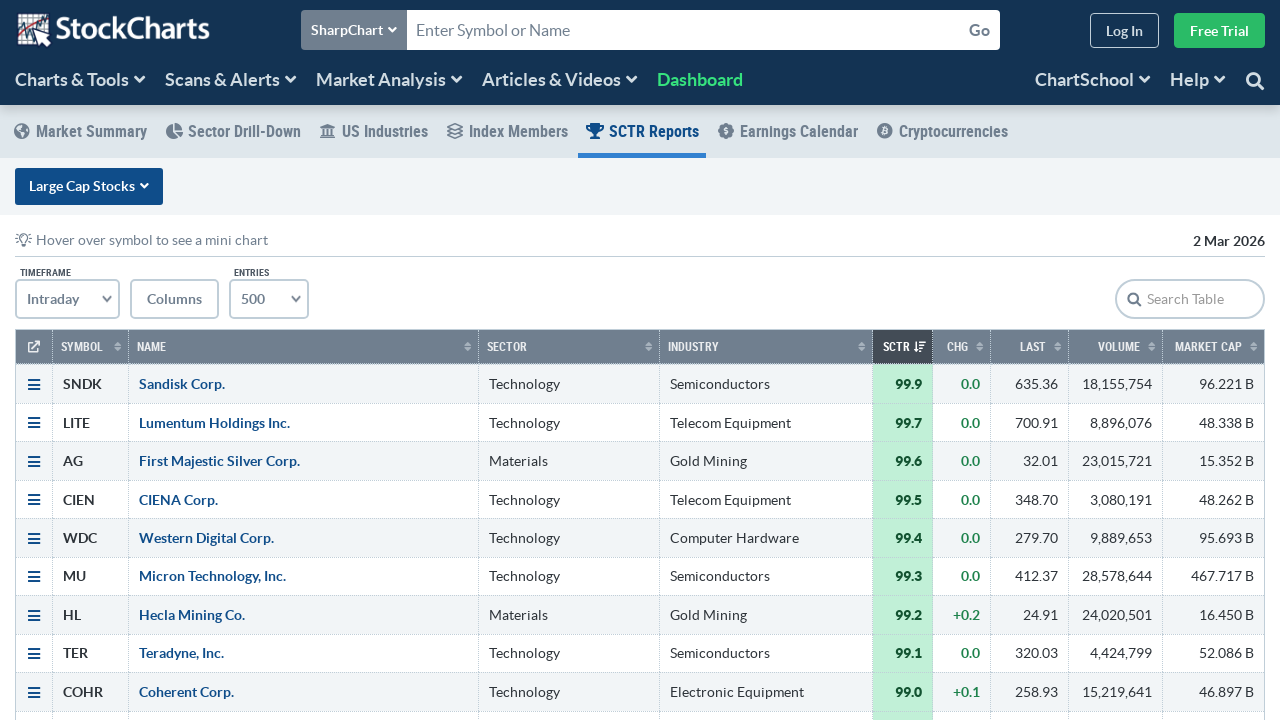